Tests browser navigation functionality including refresh, back, and forward navigation on an insurance demo application

Starting URL: http://demo.automationtalks.com/

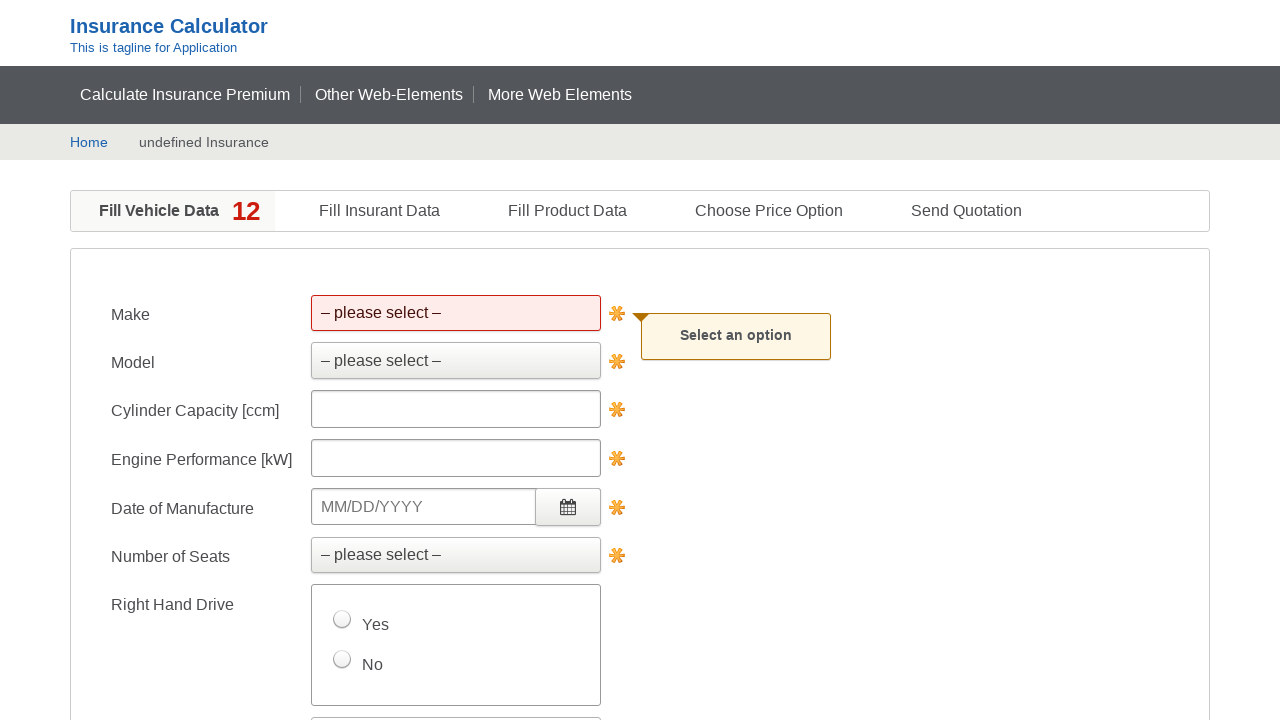

Reloaded the current page
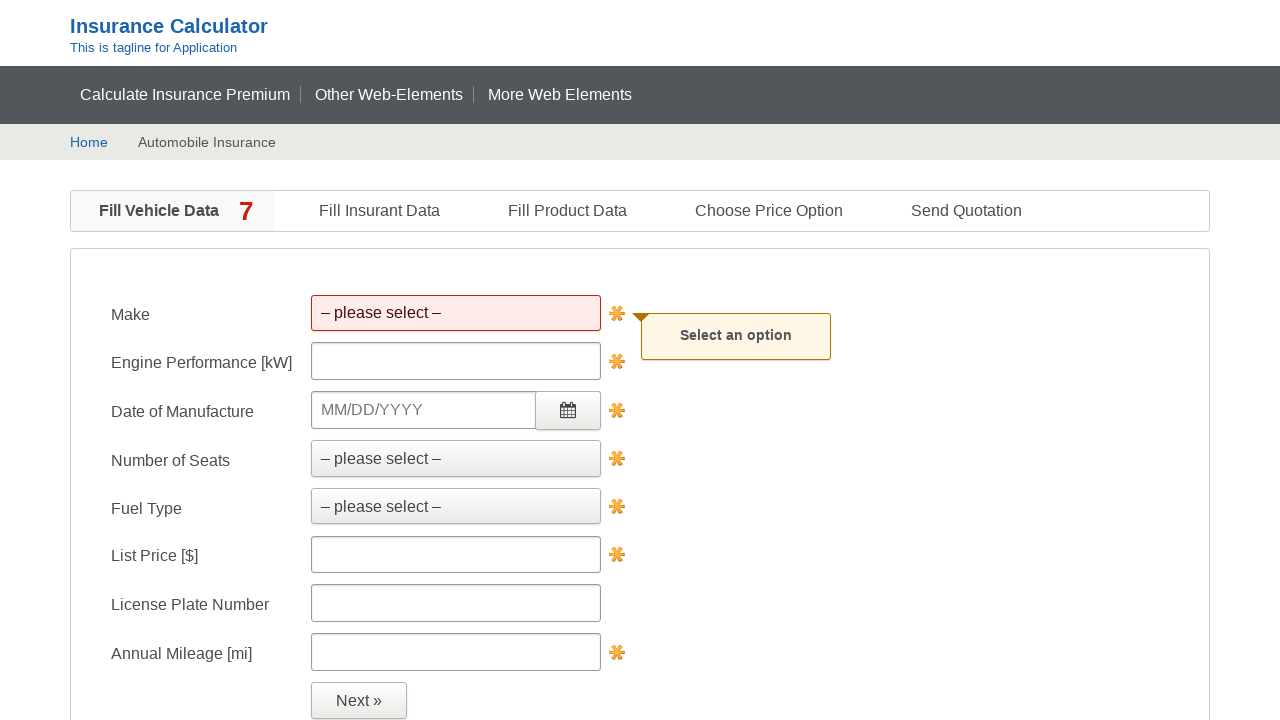

Clicked on truck navigation element to navigate to truck page at (389, 94) on #nav_truck
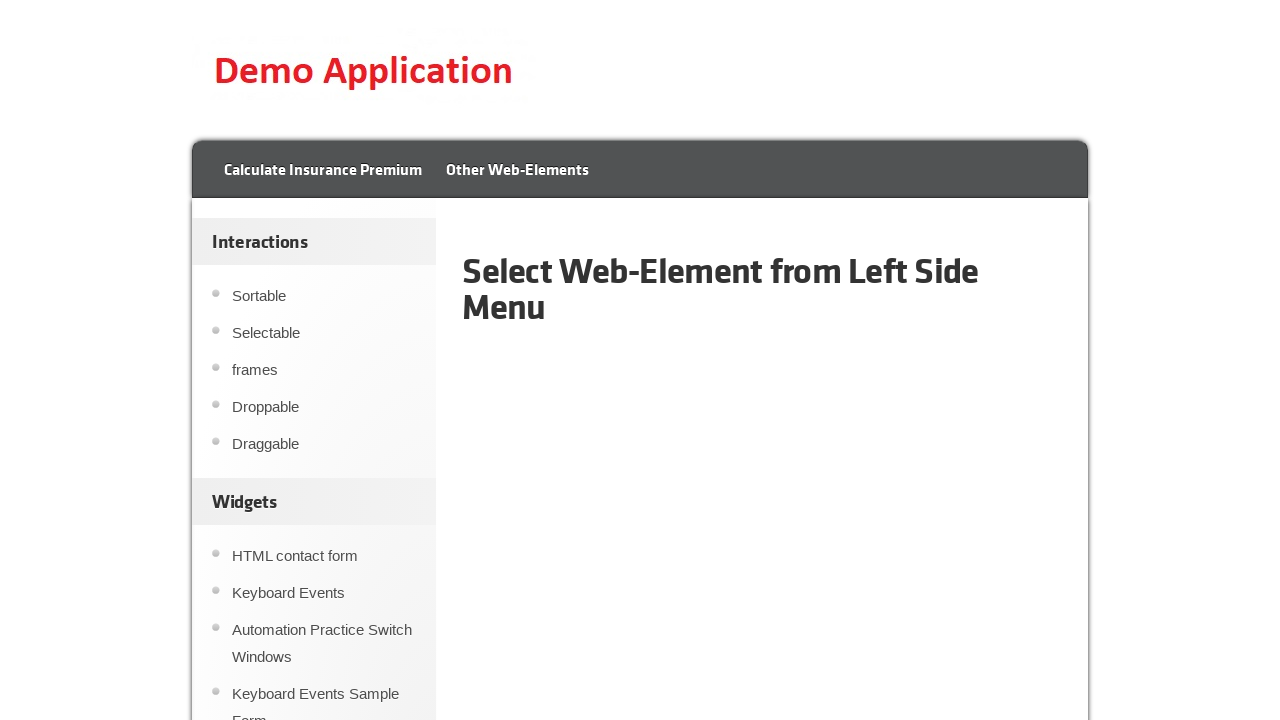

Navigated back to the previous page
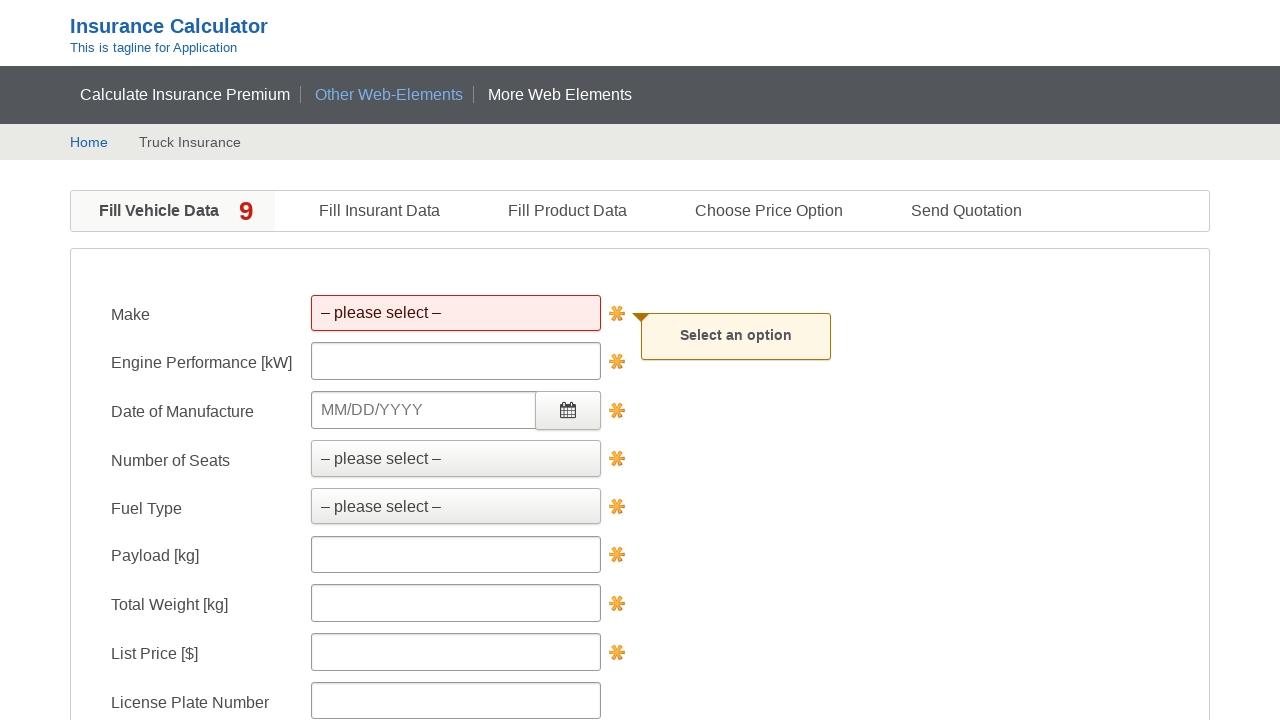

Navigated forward to the truck page again
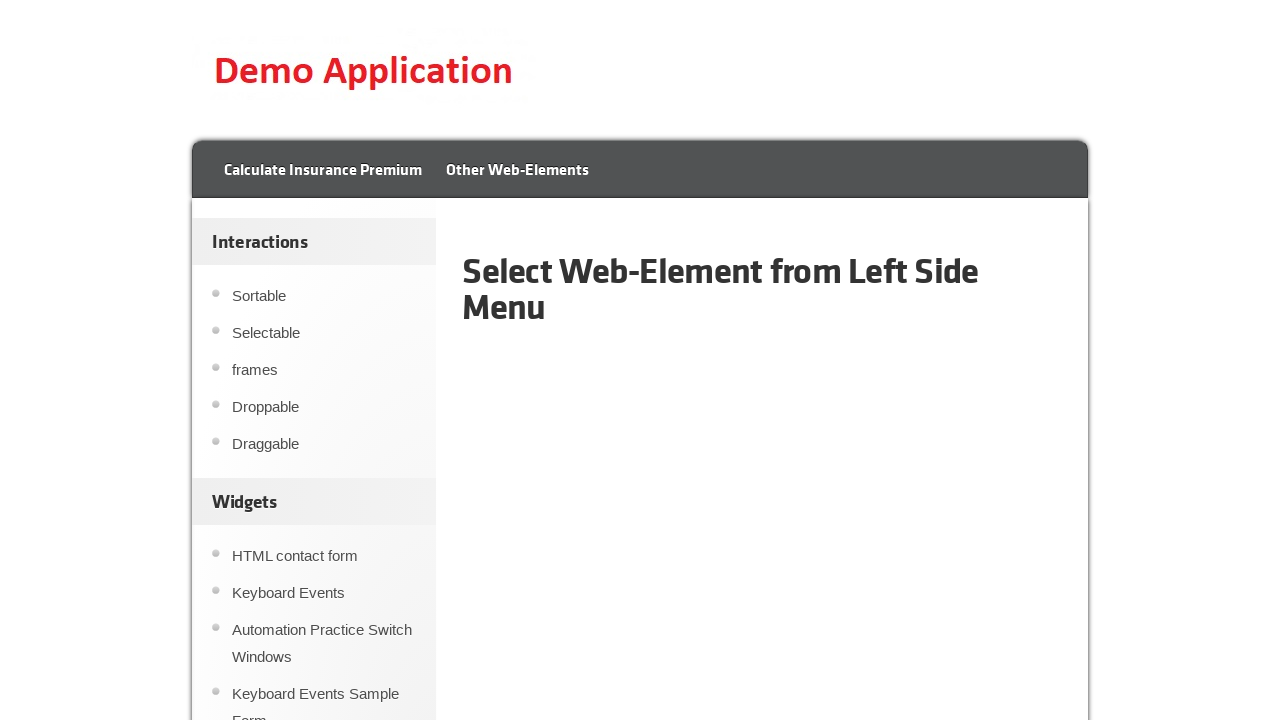

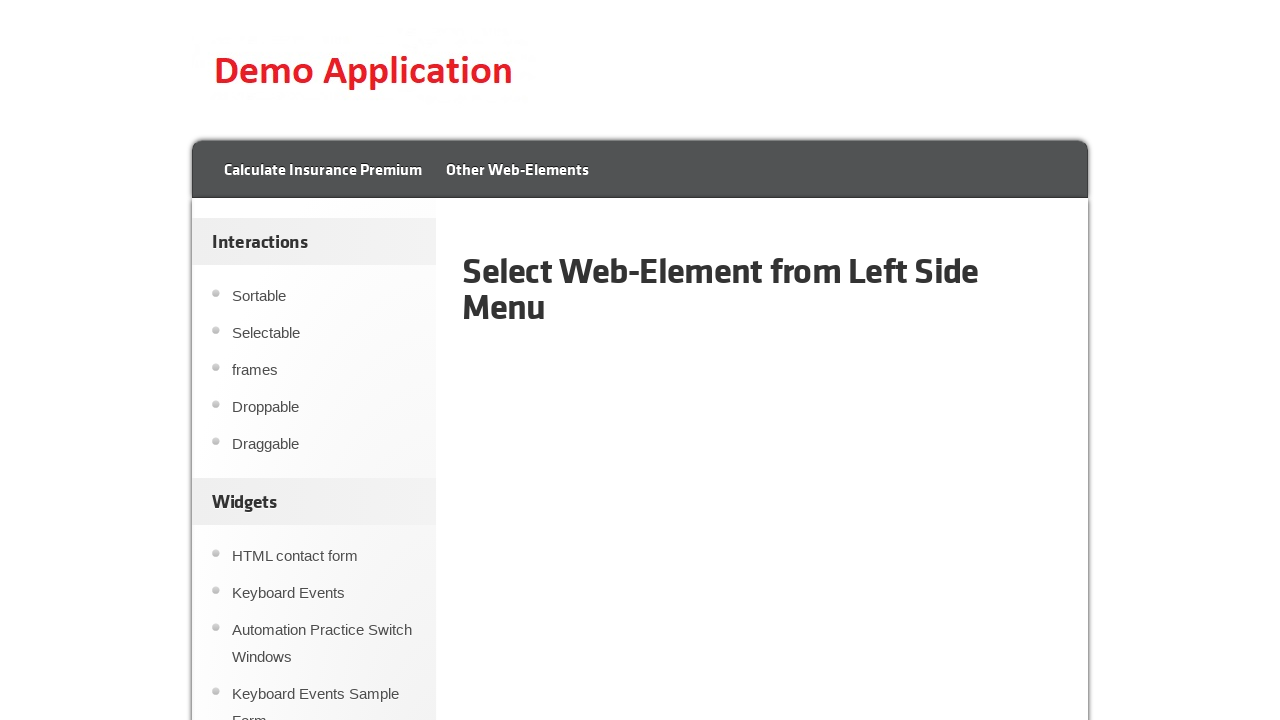